Tests successful login with valid demo credentials and verifies navigation to inventory page

Starting URL: https://www.saucedemo.com/

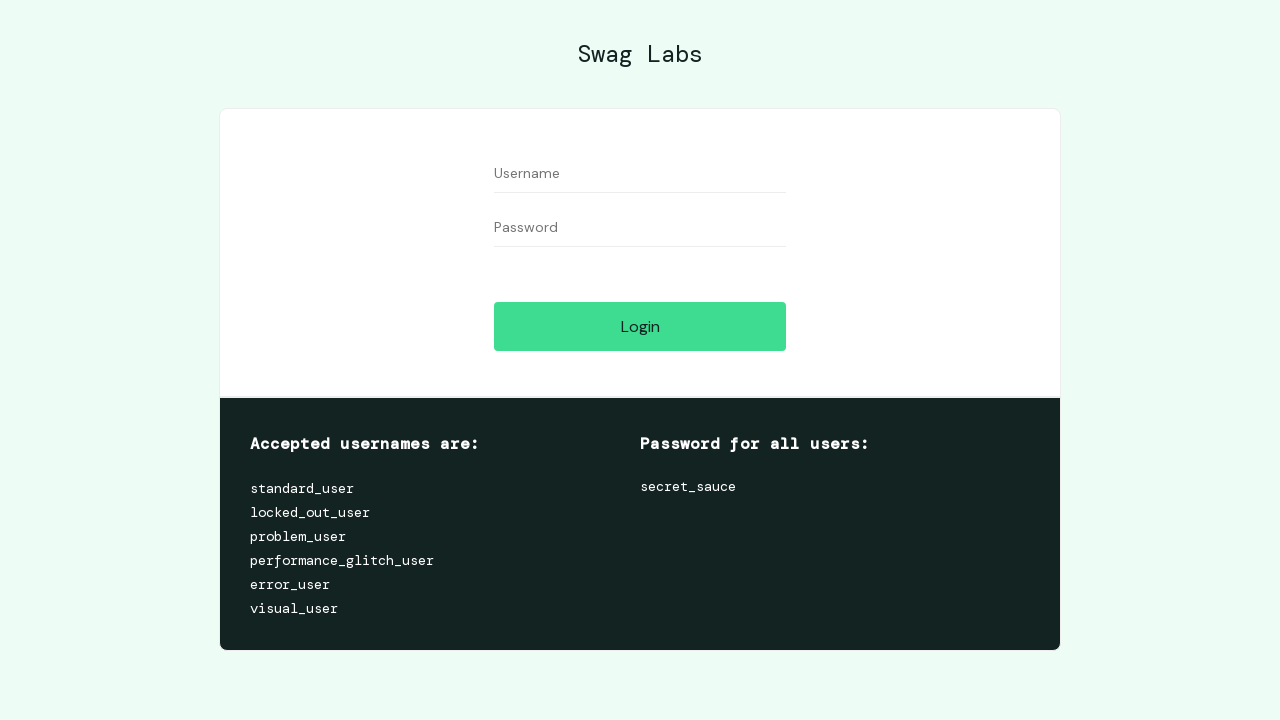

Filled username field with 'standard_user' on #user-name
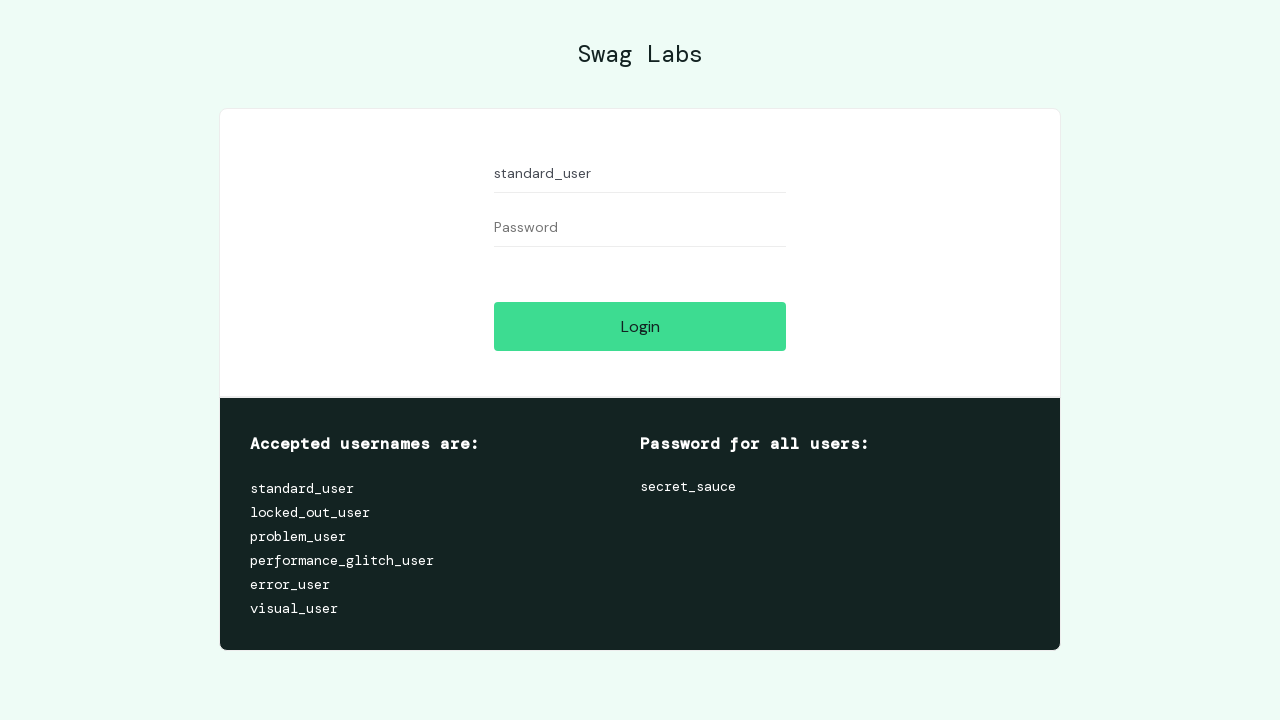

Filled password field with 'secret_sauce' on #password
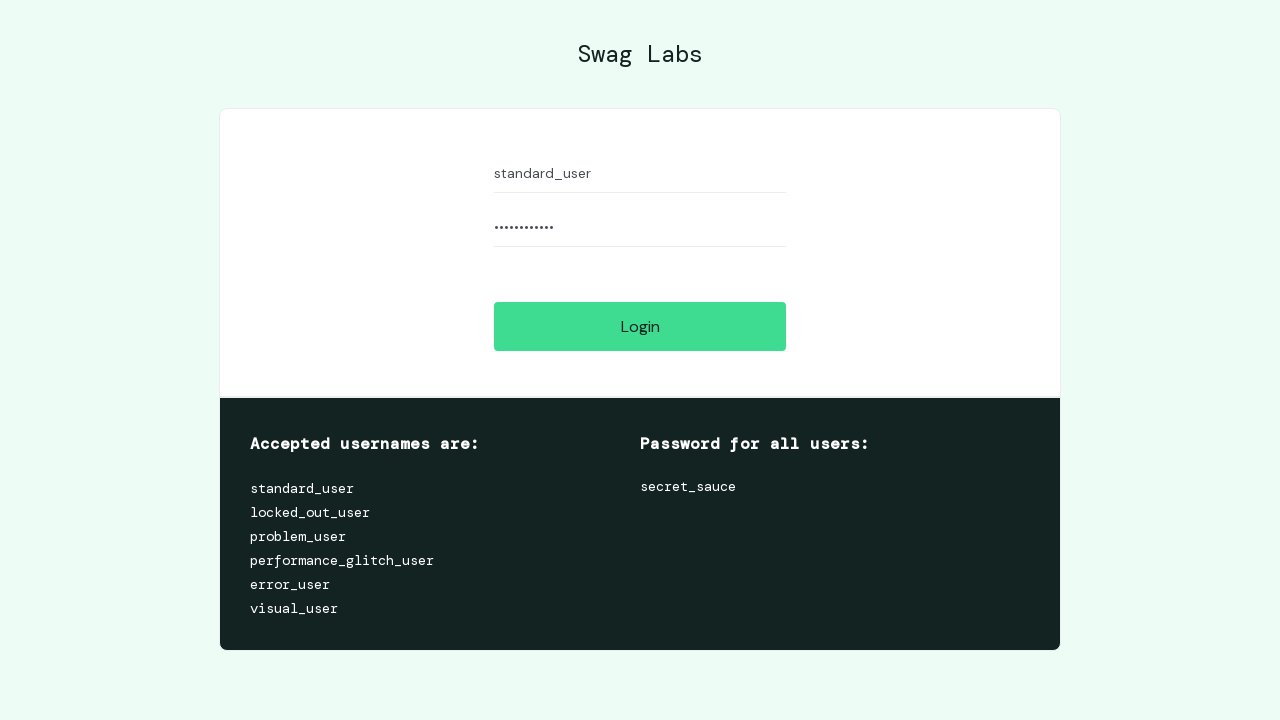

Clicked login button at (640, 326) on #login-button
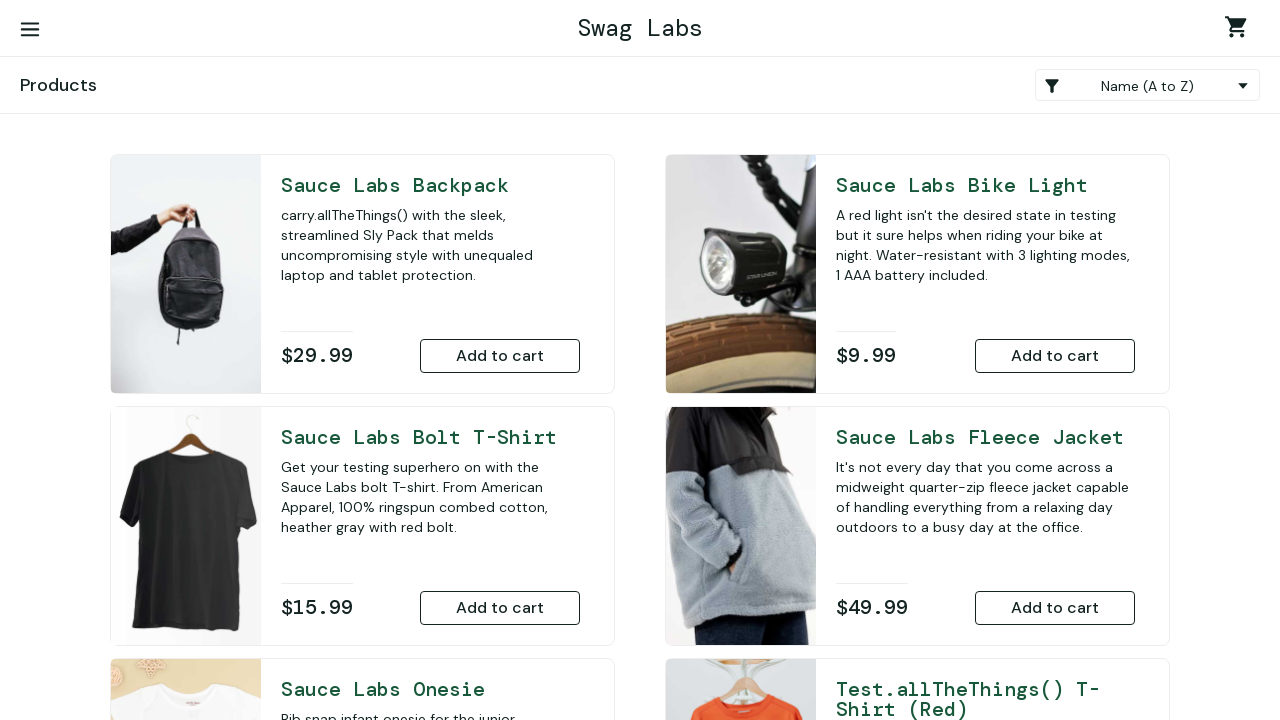

Successfully navigated to inventory page
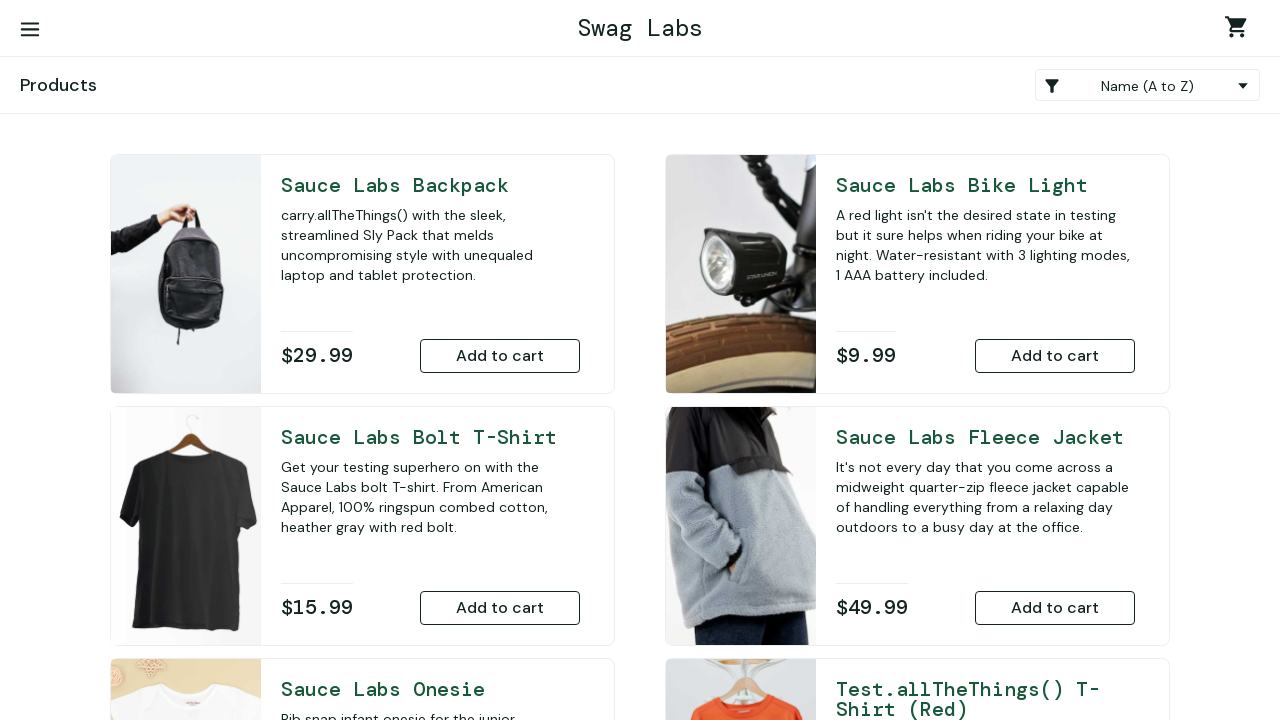

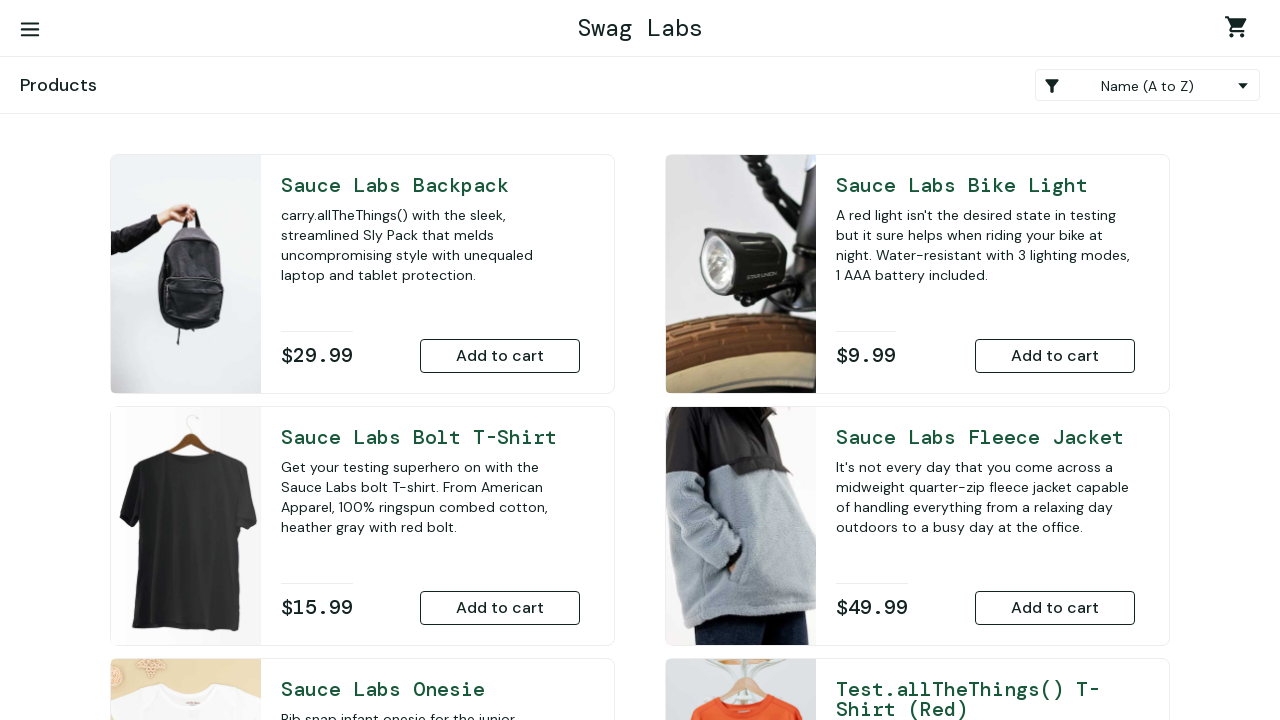